Tests a sample application form by filling out the first name field and submitting the form

Starting URL: https://www.ultimateqa.com/sample-application-lifecycle-sprint-1/

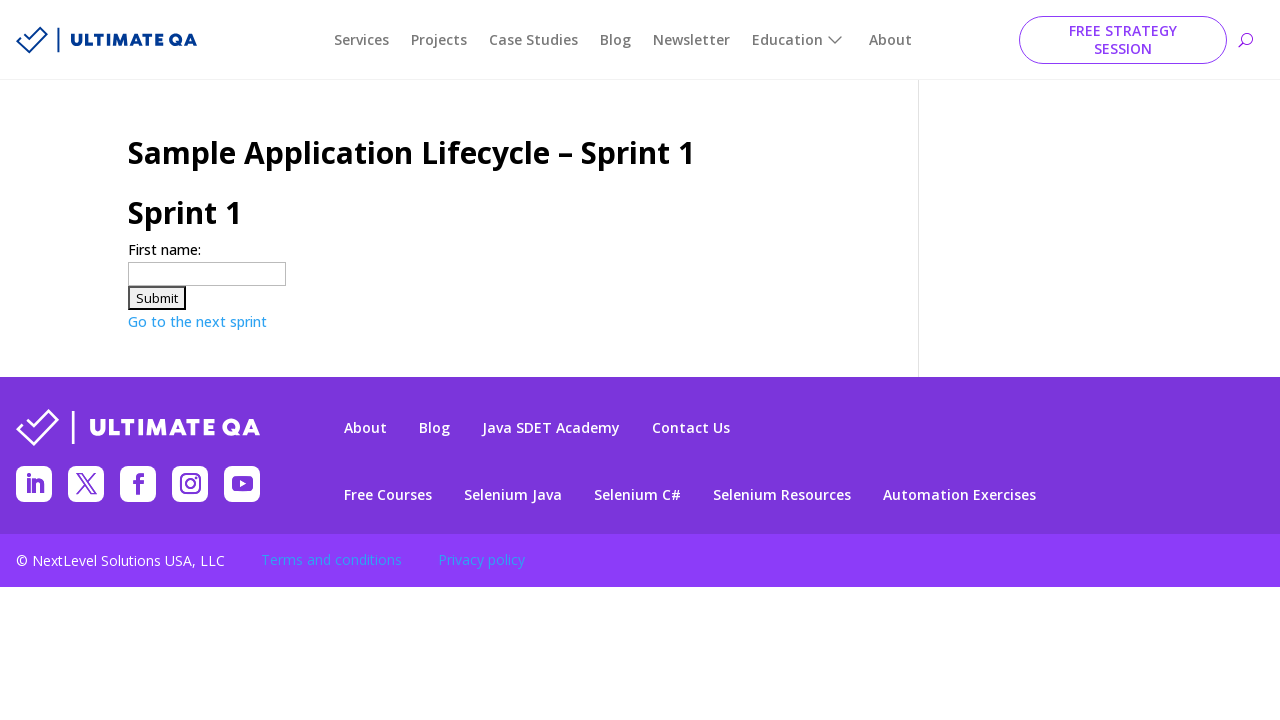

Navigated to sample application form page
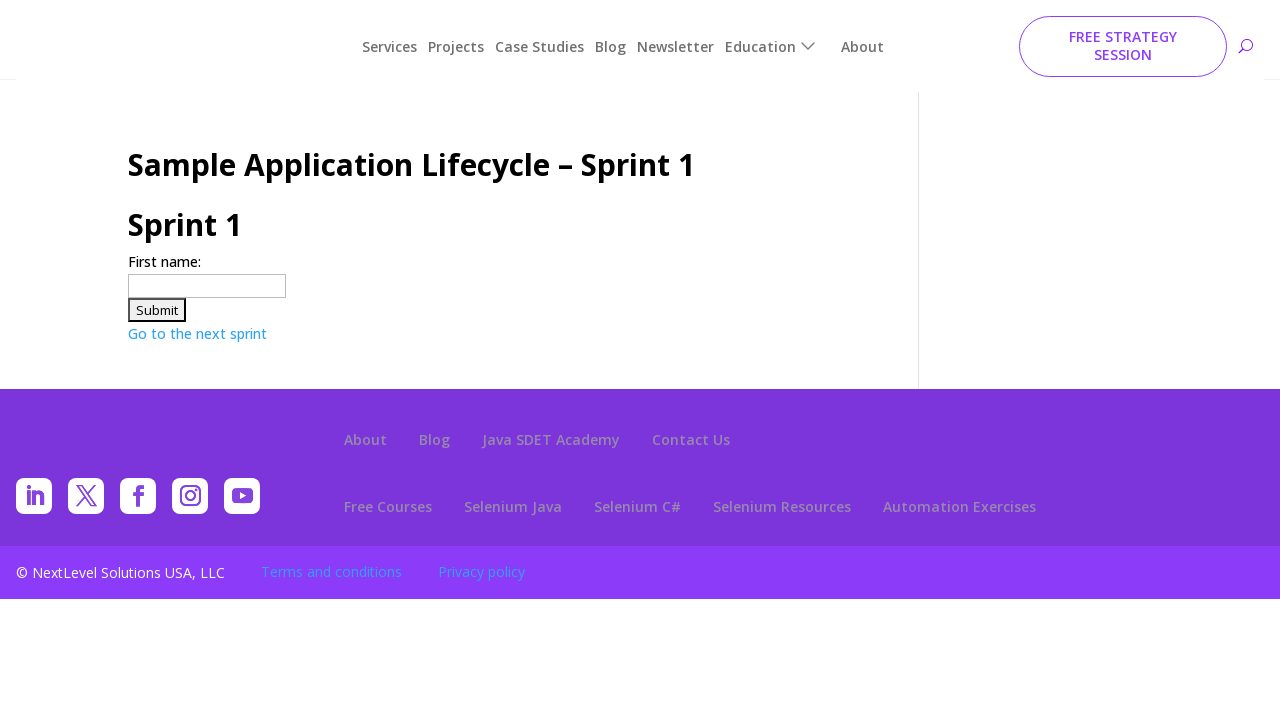

Filled first name field with 'JohnDoe' on input[name='firstname']
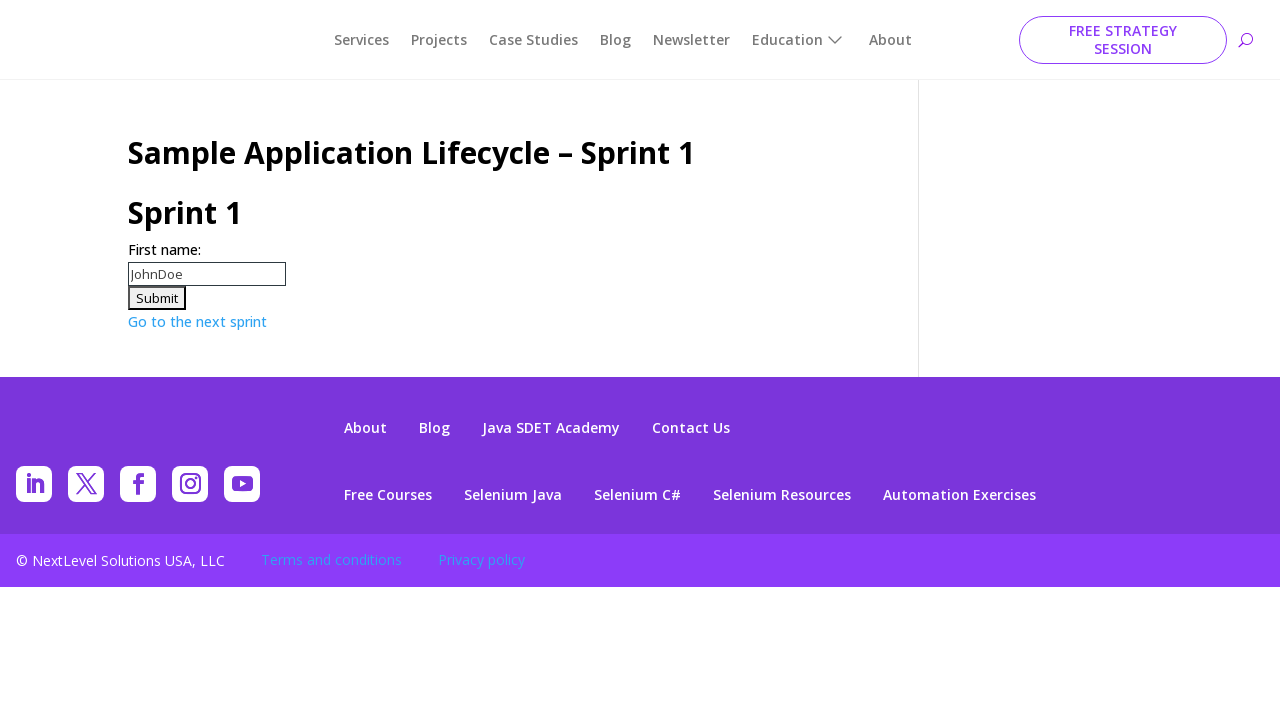

Clicked submit button to submit form at (157, 298) on #submitForm
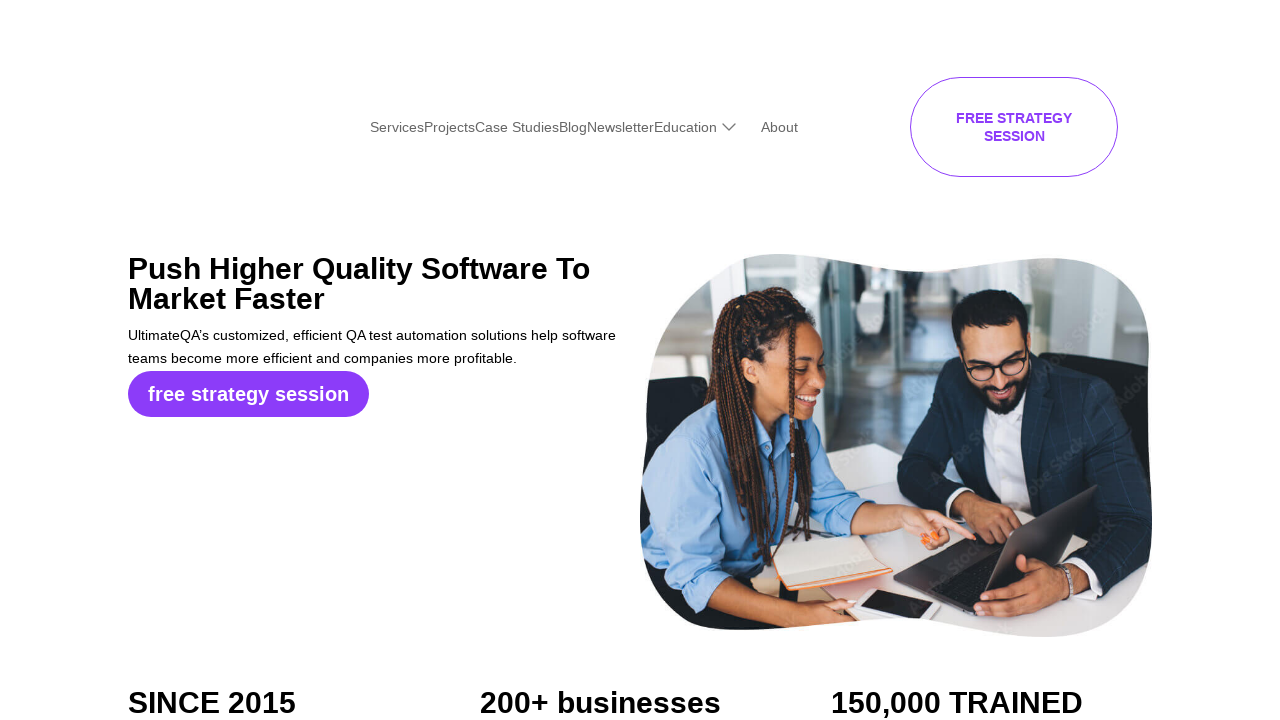

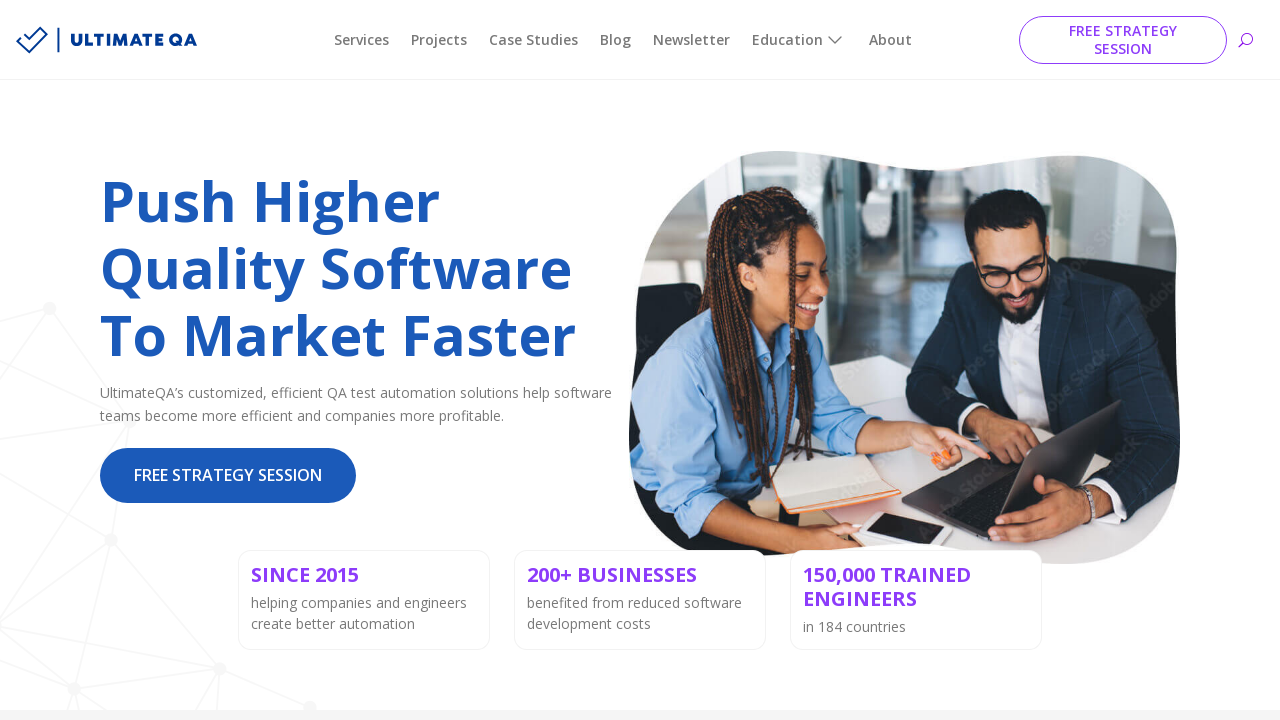